Tests injecting jQuery and jQuery Growl library into a page, then displaying notification messages in the browser using JavaScript execution.

Starting URL: http://the-internet.herokuapp.com

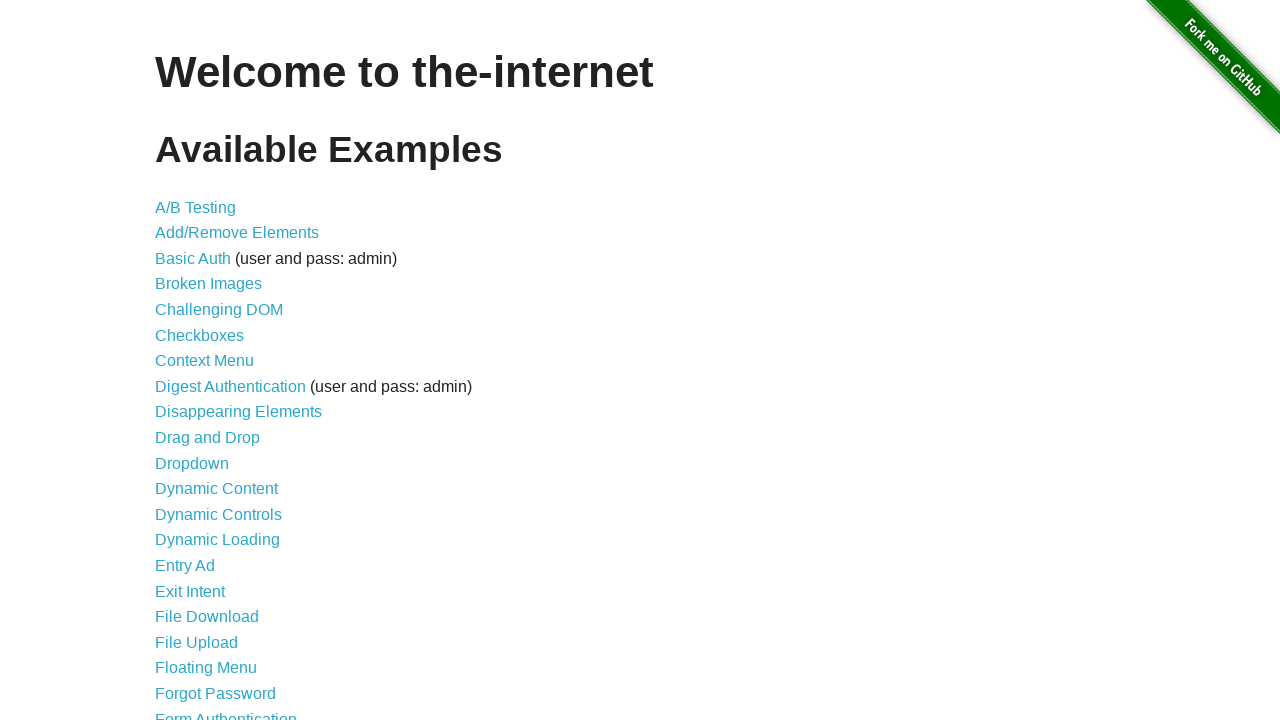

Injected jQuery library into page
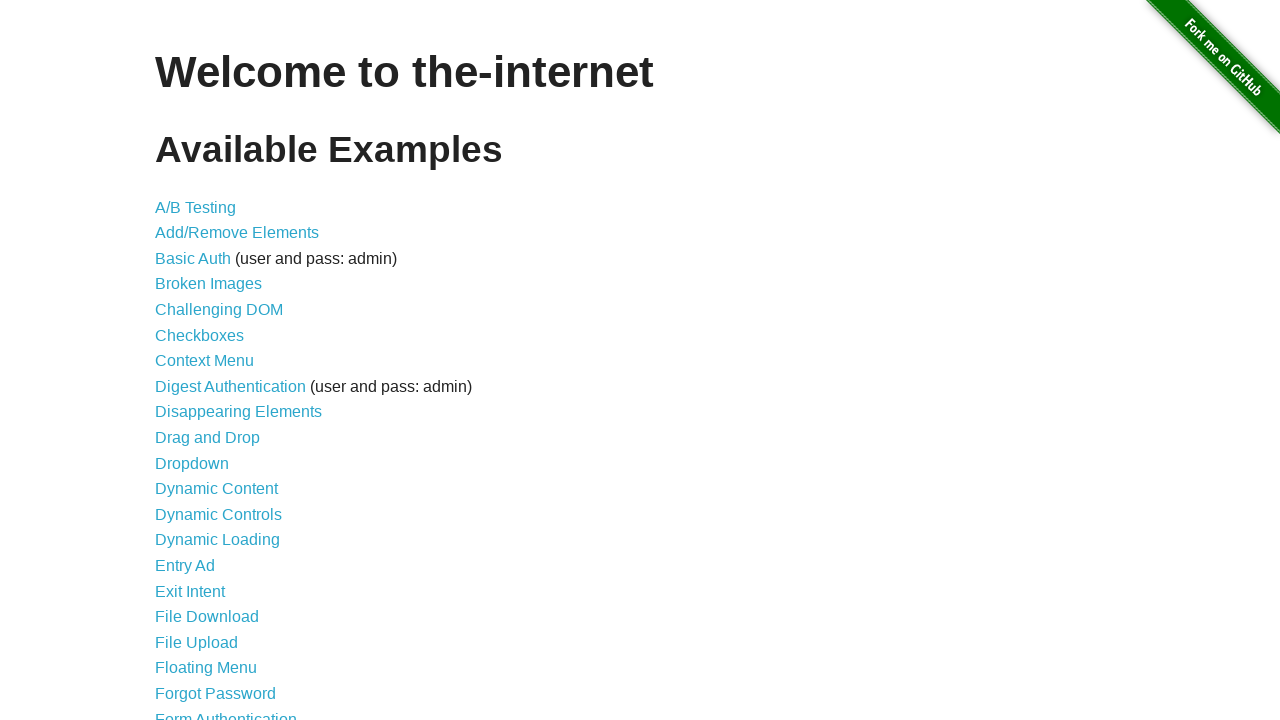

jQuery library loaded successfully
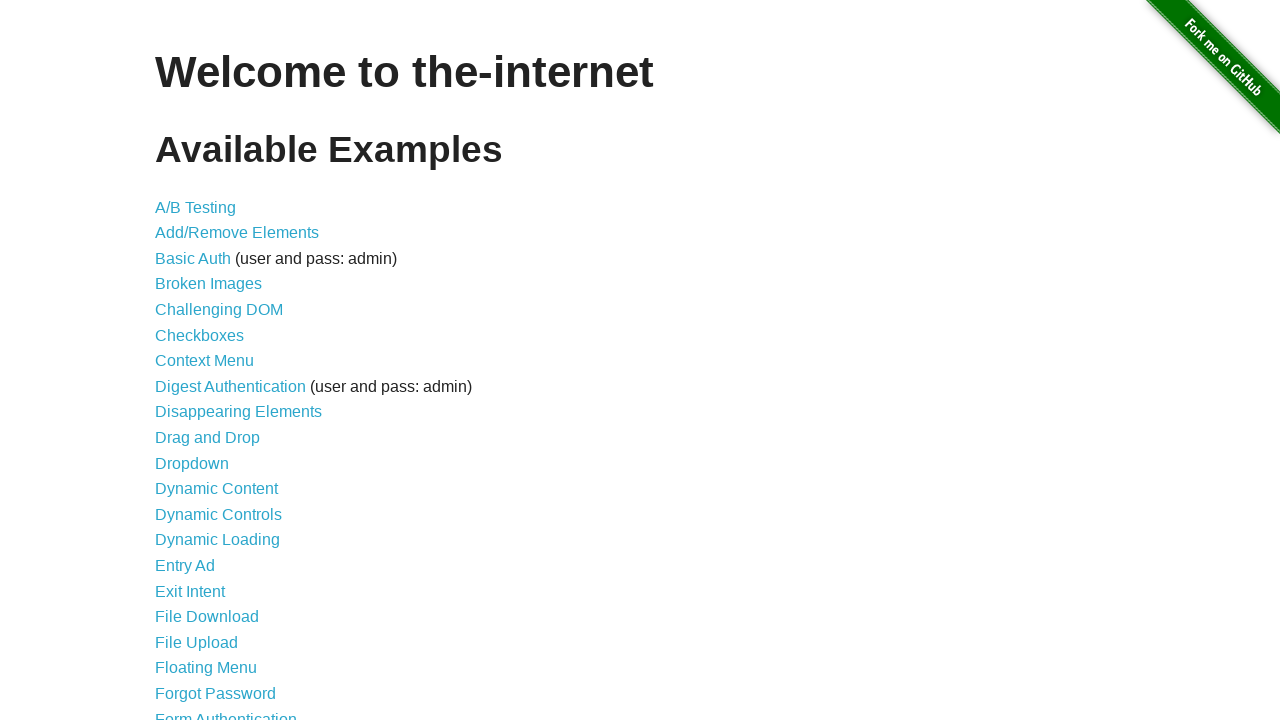

Loaded jQuery Growl library
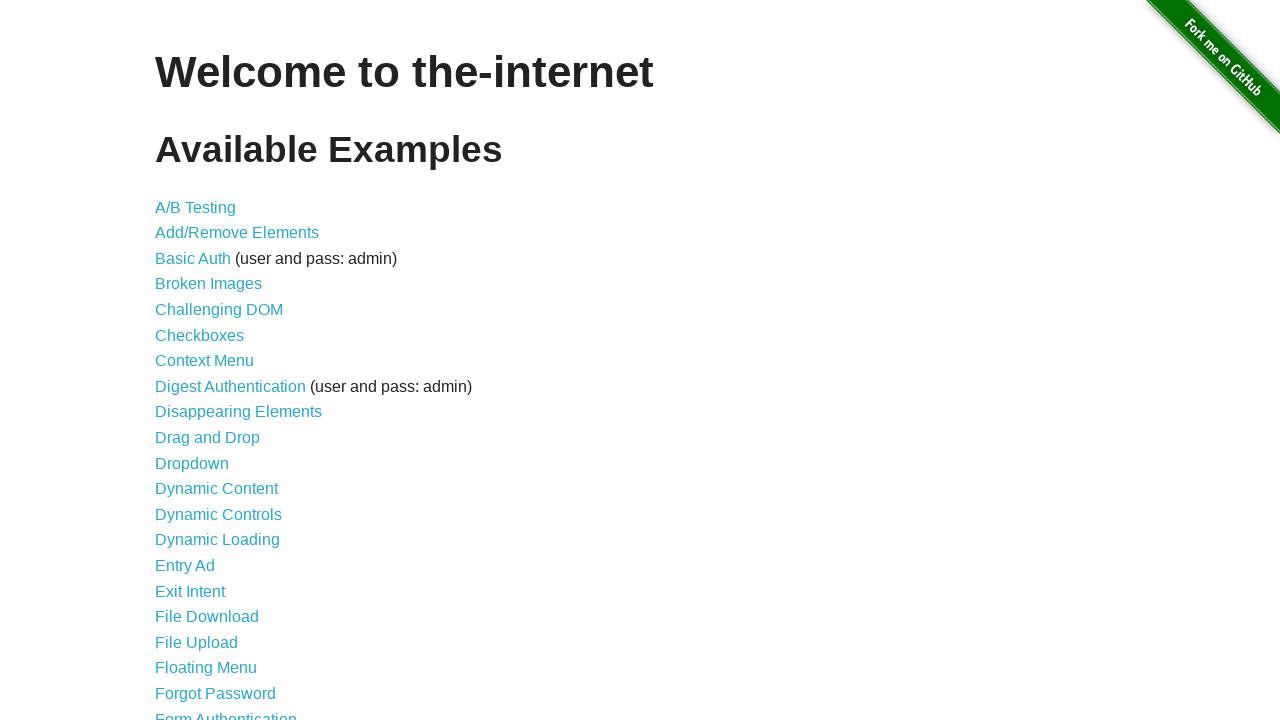

Injected jQuery Growl CSS stylesheet
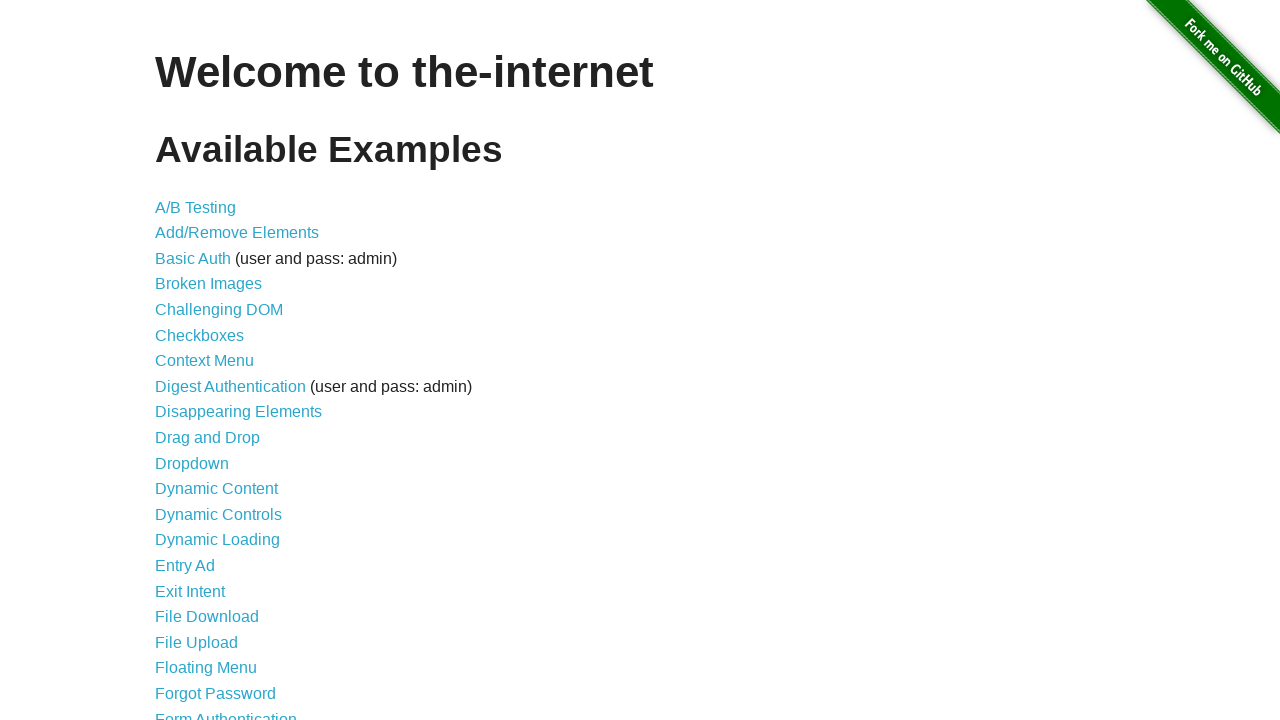

jQuery Growl function is available
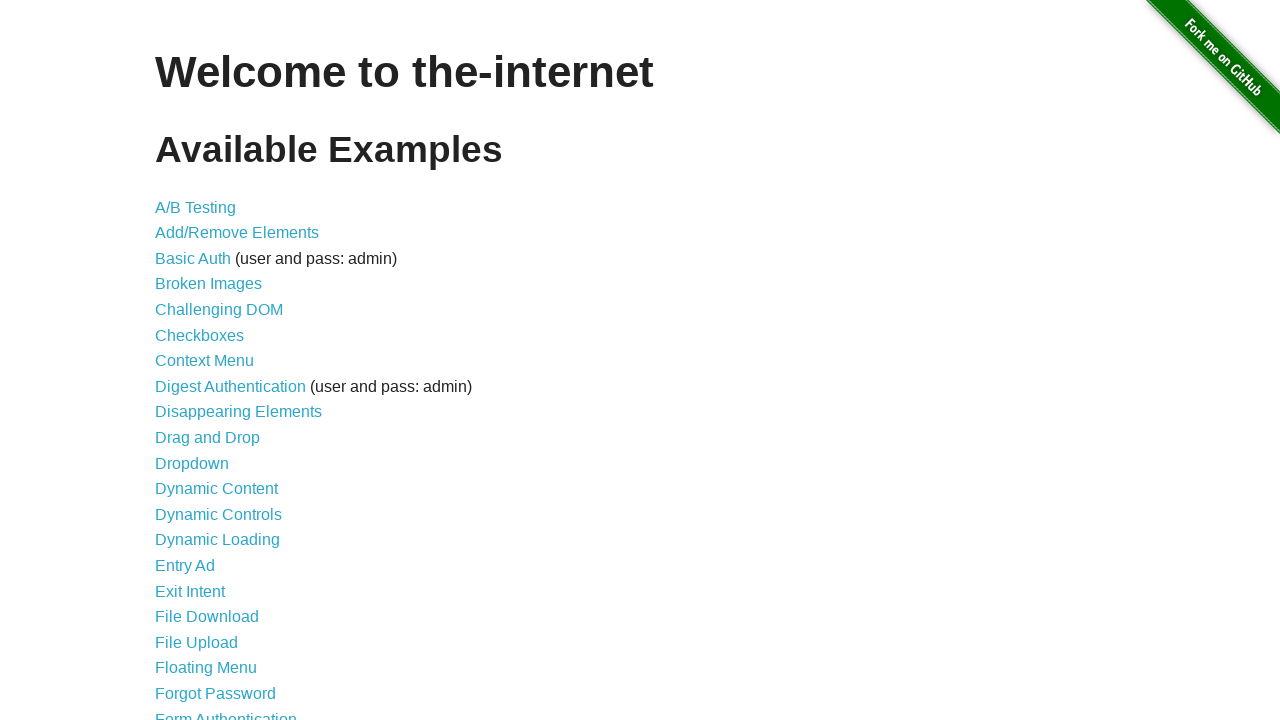

Displayed GET notification with message '/'
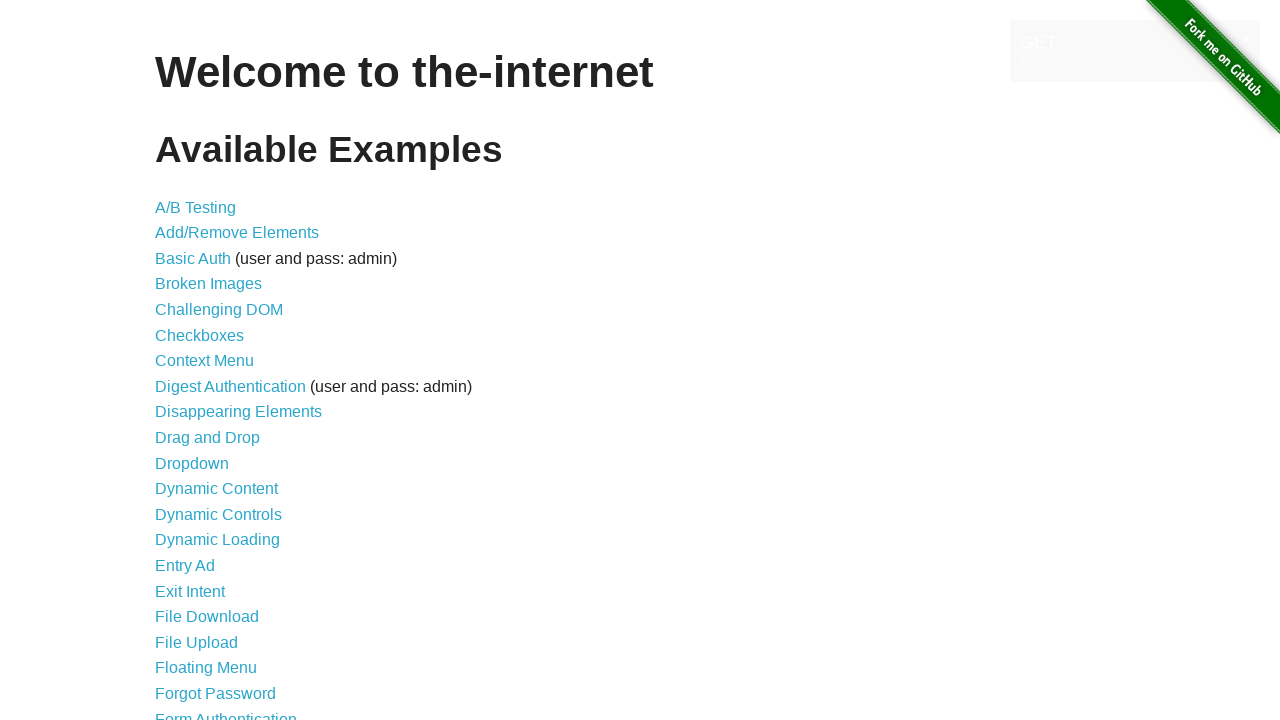

Displayed ERROR notification
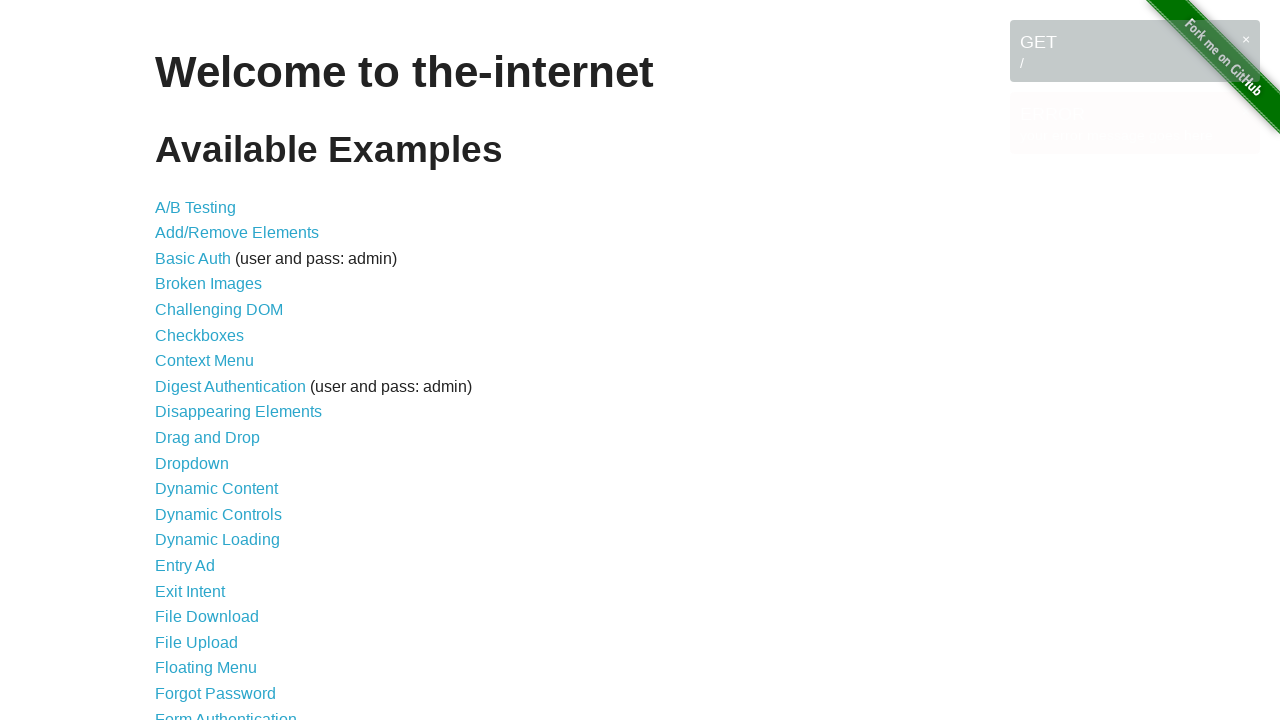

Displayed NOTICE notification
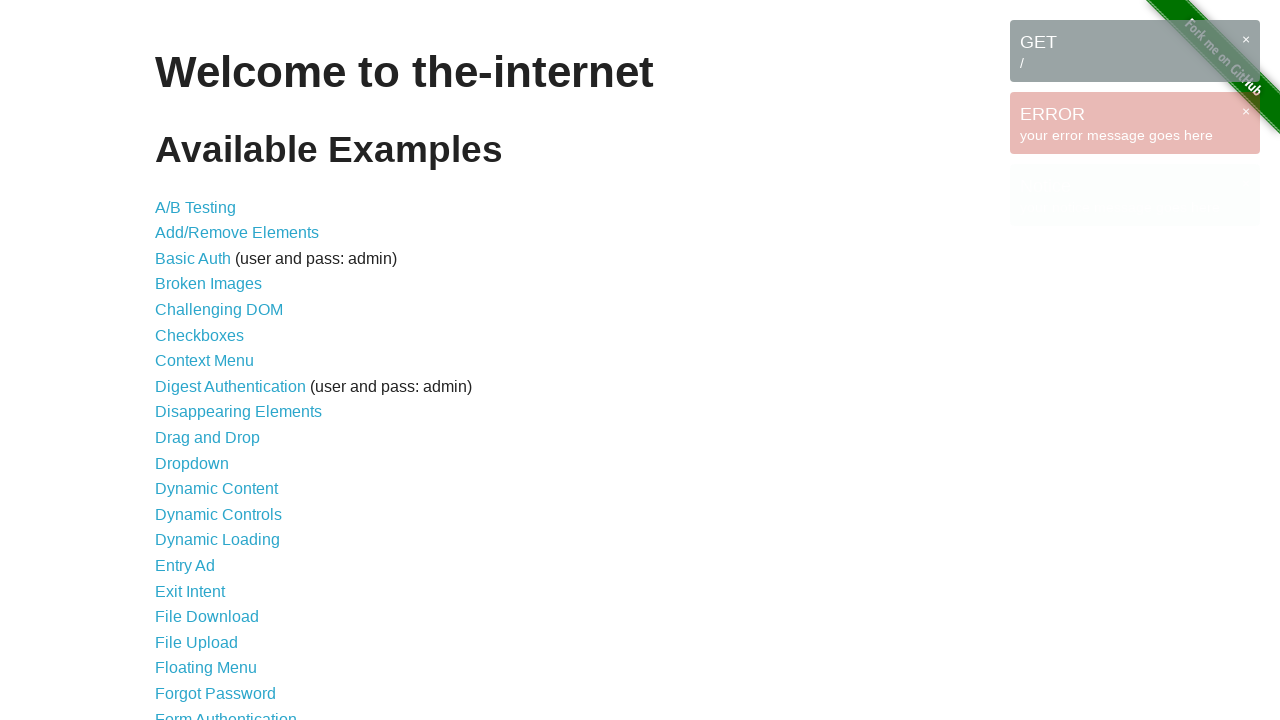

Displayed WARNING notification
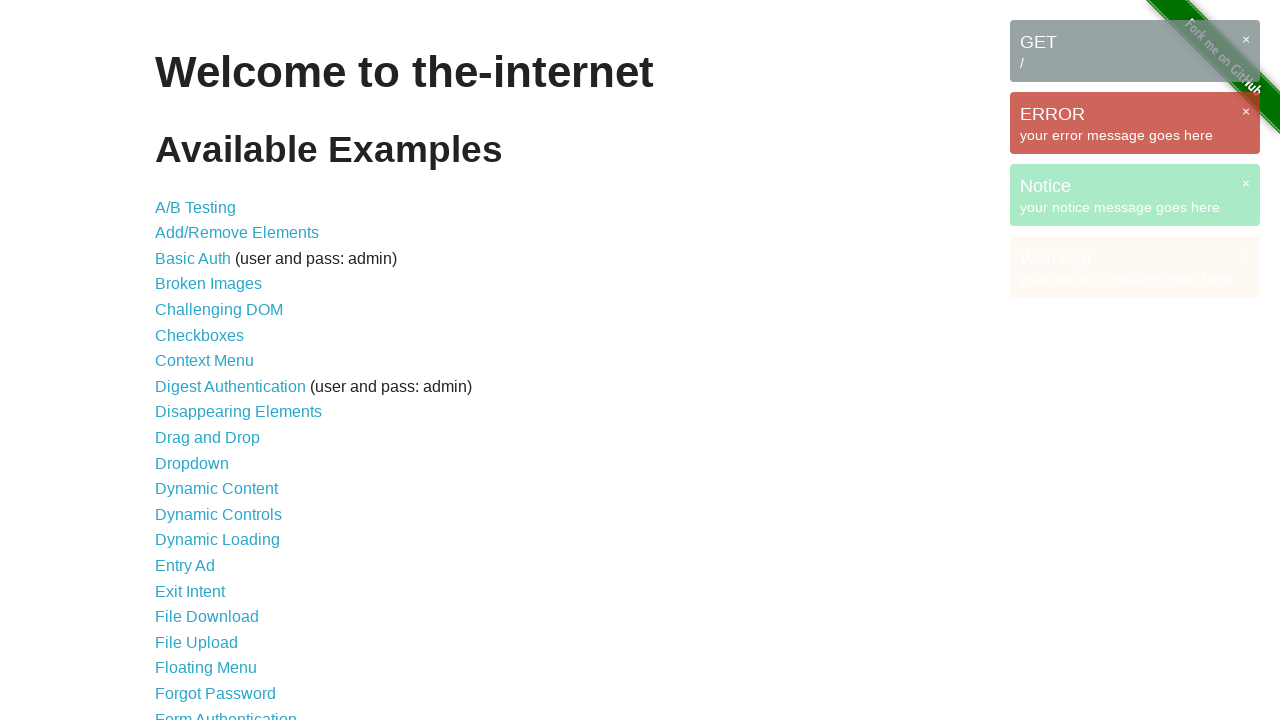

All growl notification messages are visible on page
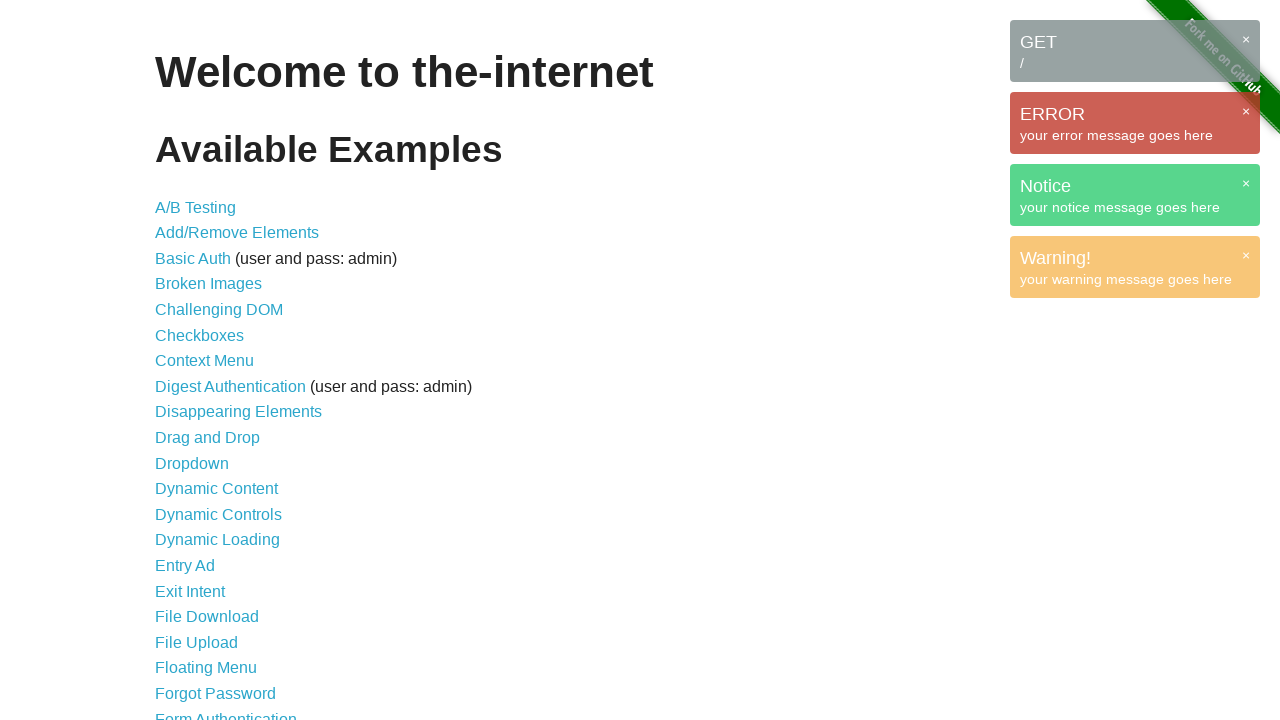

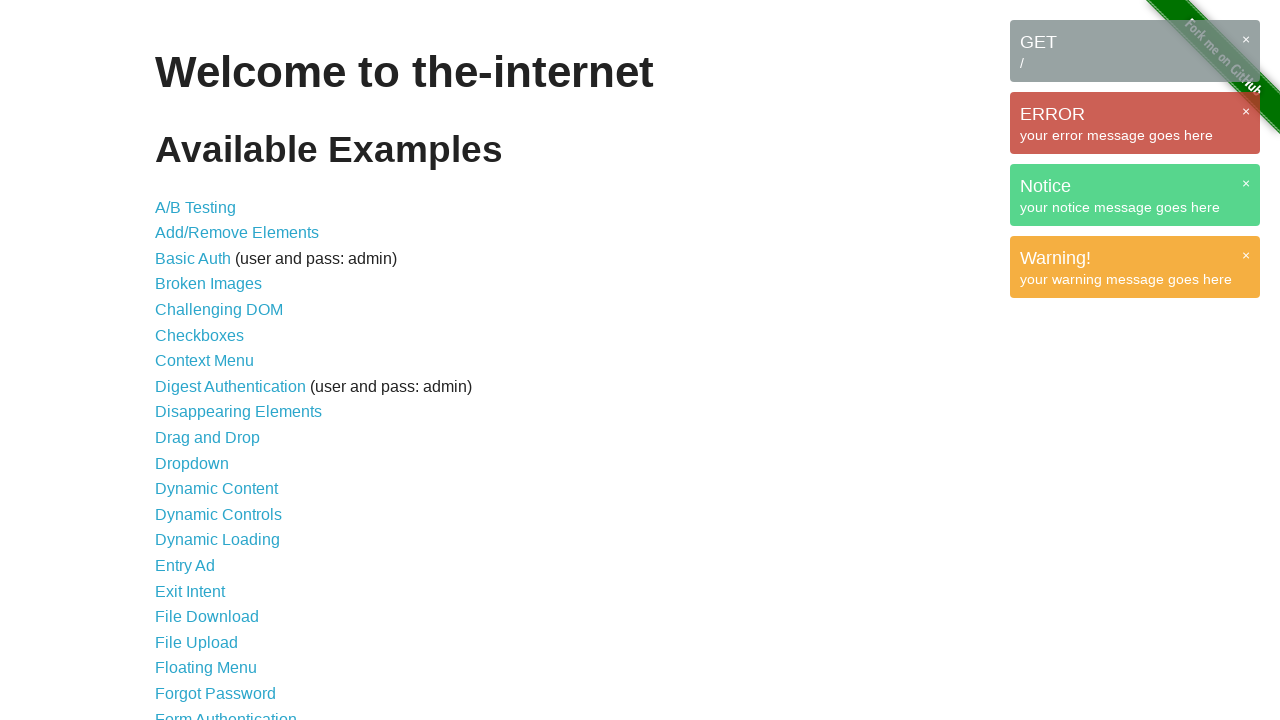